Tests radio button handling by clicking on different radio buttons (hockey, football in sports group, and yellow in color group) and verifying they become selected

Starting URL: https://practice.cydeo.com/radio_buttons

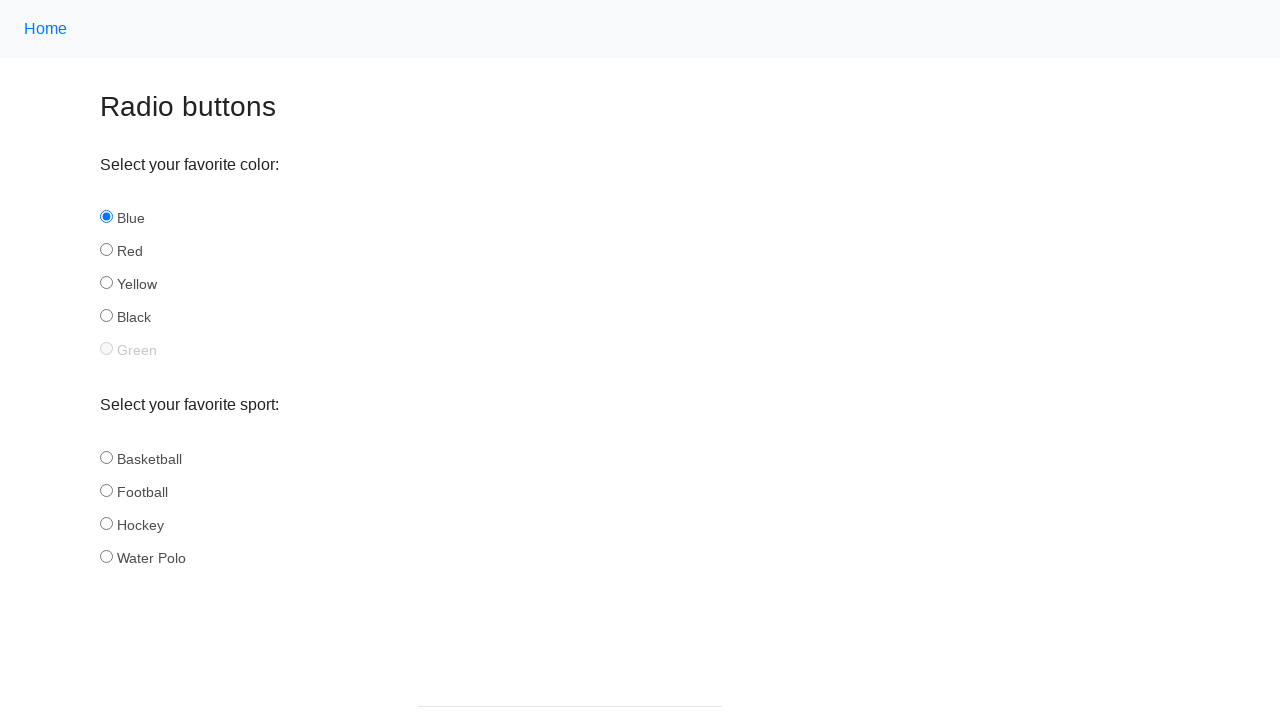

Clicked radio button with id 'hockey' in 'sport' group at (106, 523) on input[name='sport'] >> nth=2
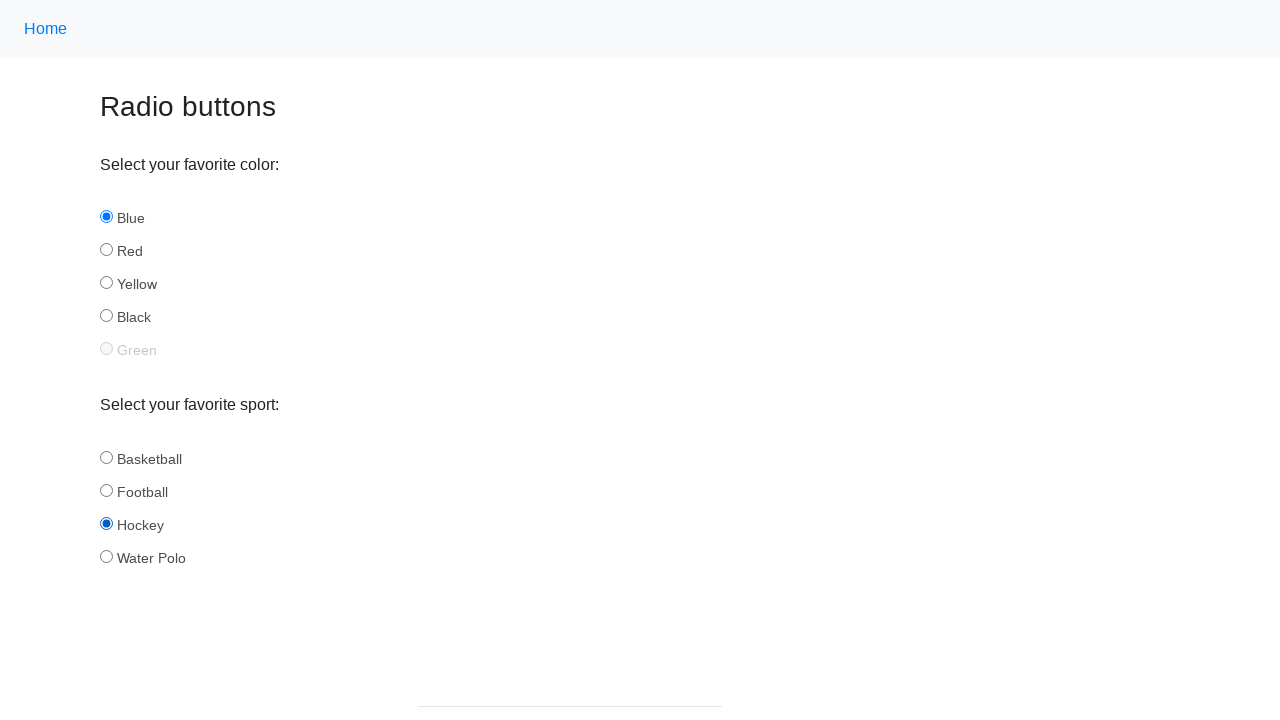

Verified radio button 'hockey' is selected: True
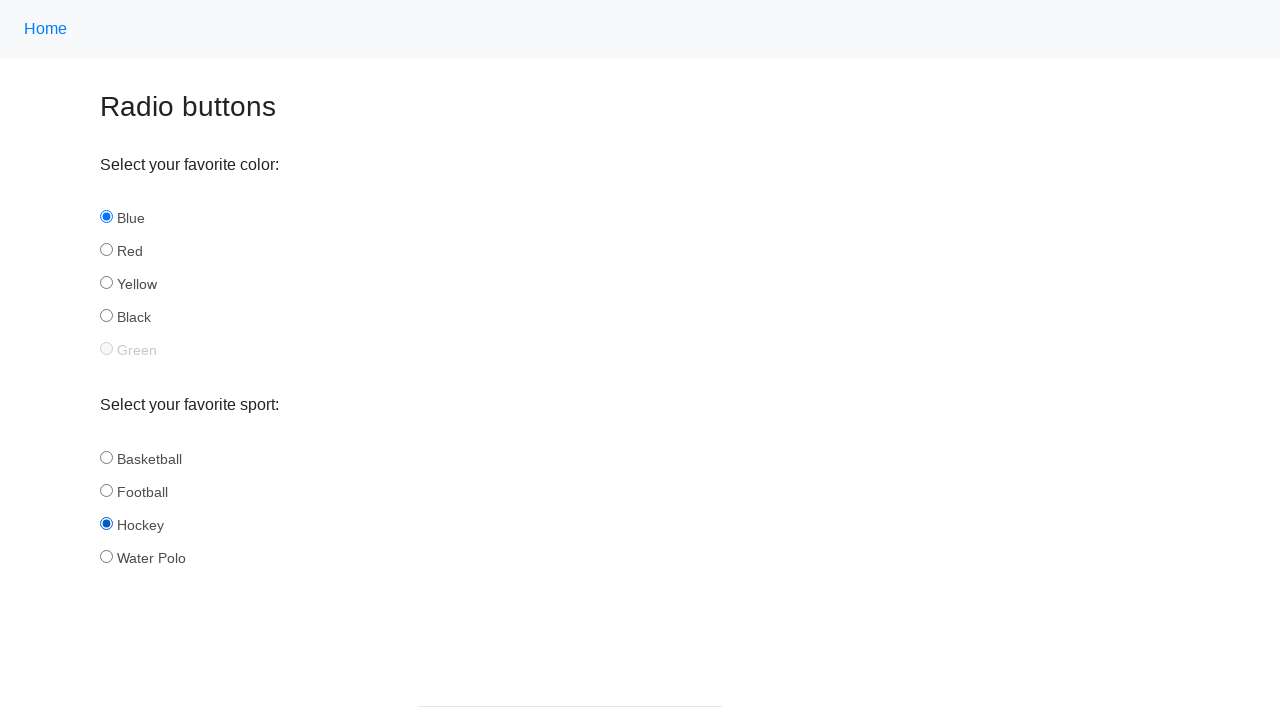

Clicked radio button with id 'football' in 'sport' group at (106, 490) on input[name='sport'] >> nth=1
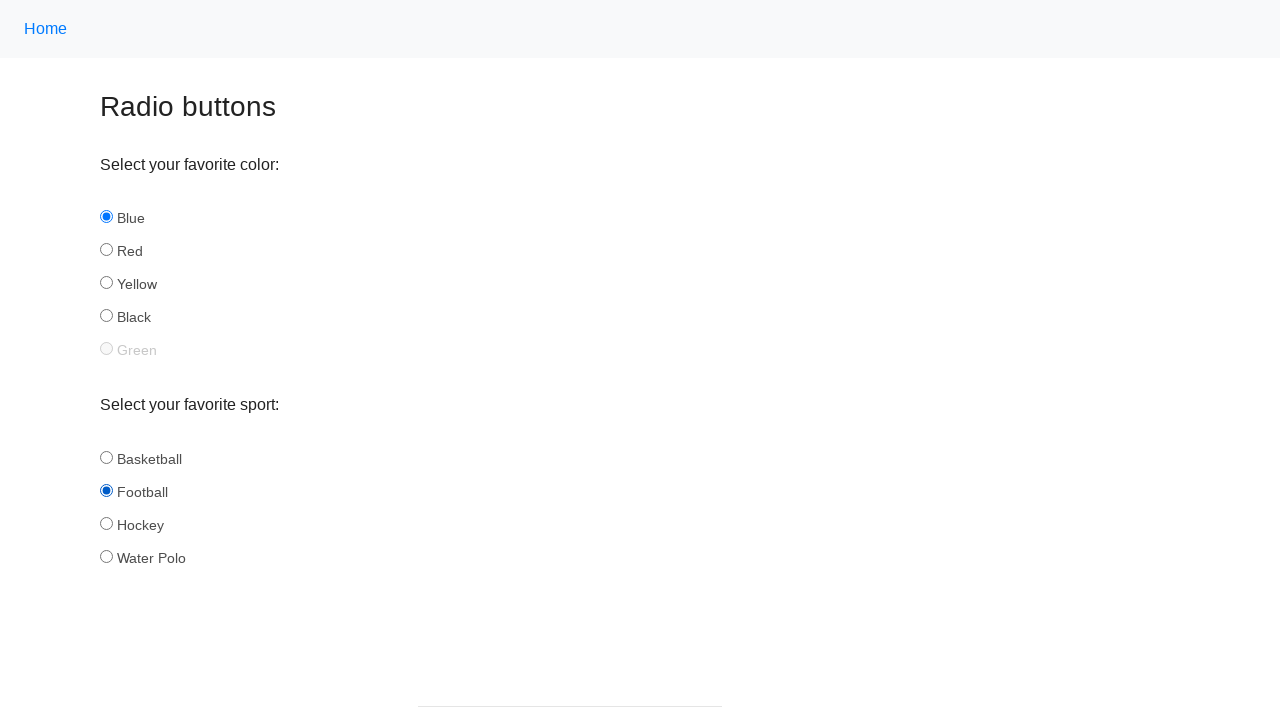

Verified radio button 'football' is selected: True
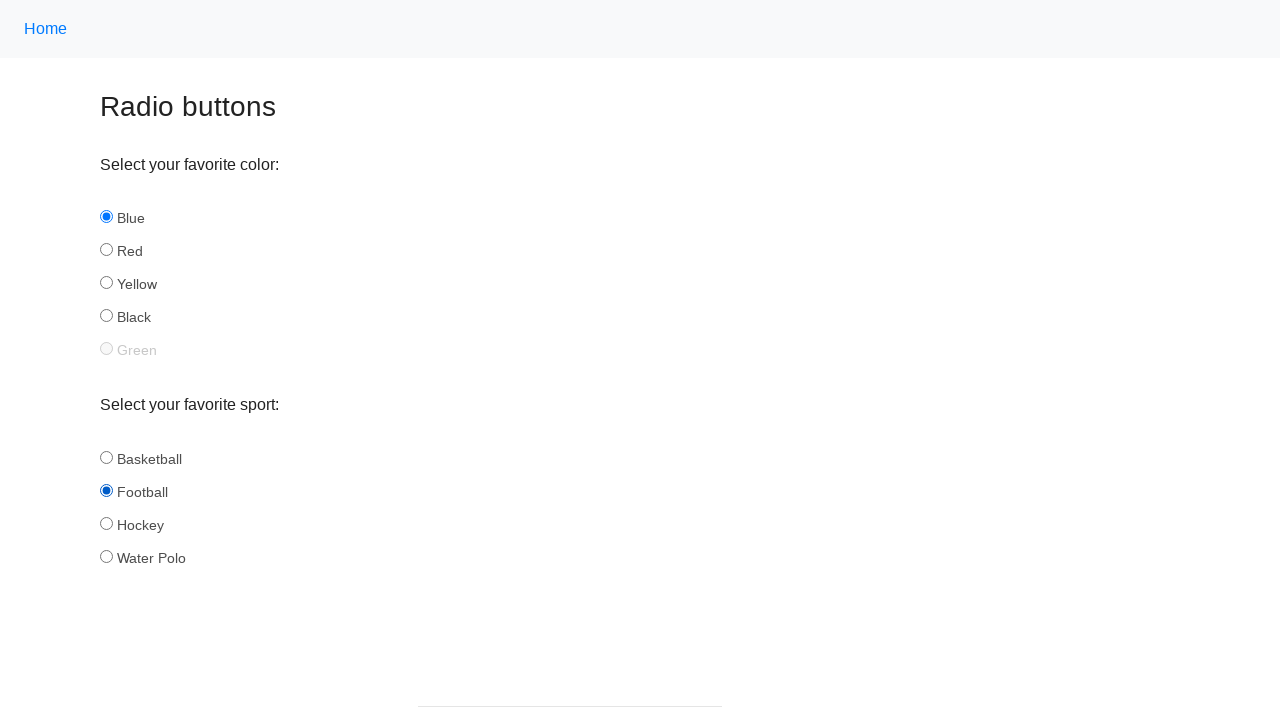

Clicked radio button with id 'yellow' in 'color' group at (106, 283) on input[name='color'] >> nth=2
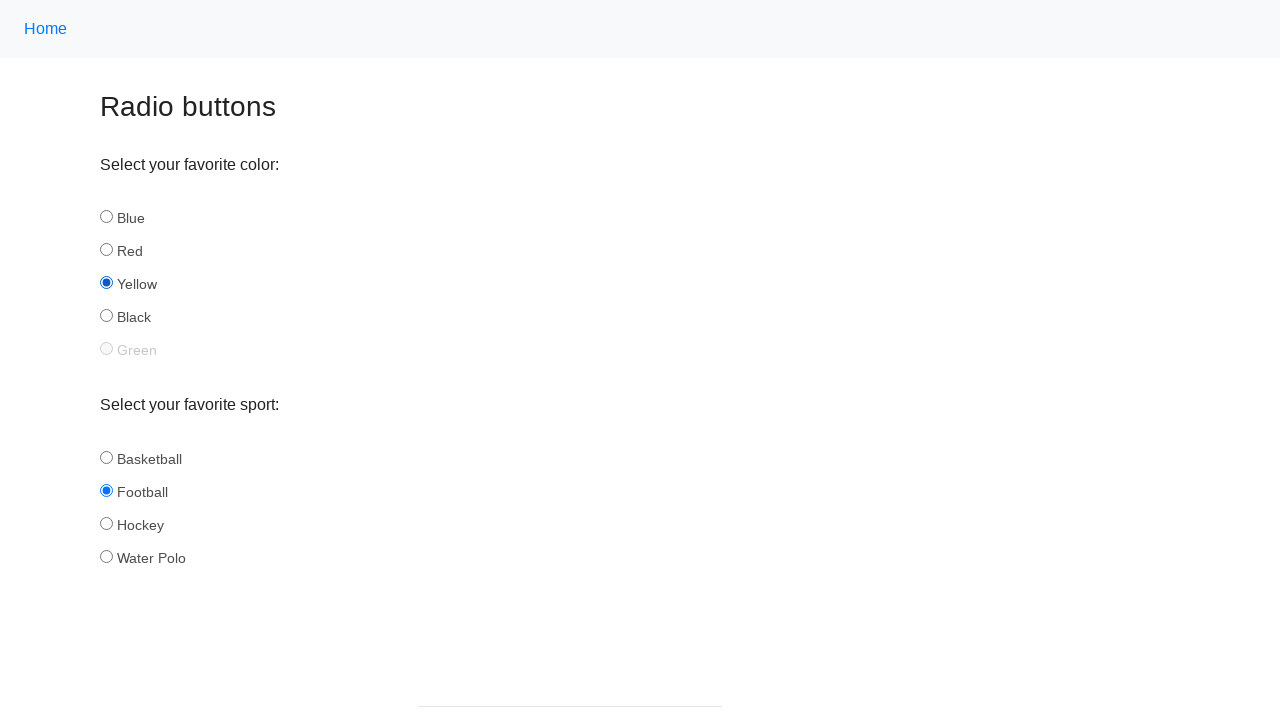

Verified radio button 'yellow' is selected: True
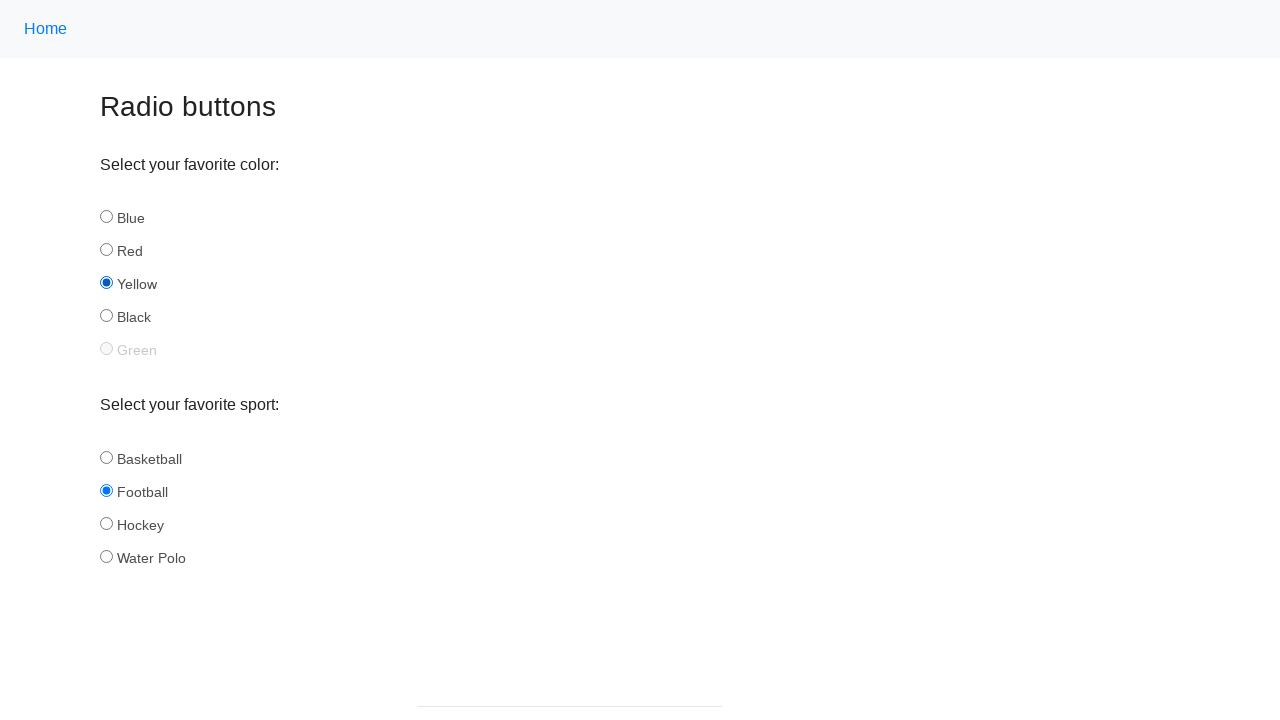

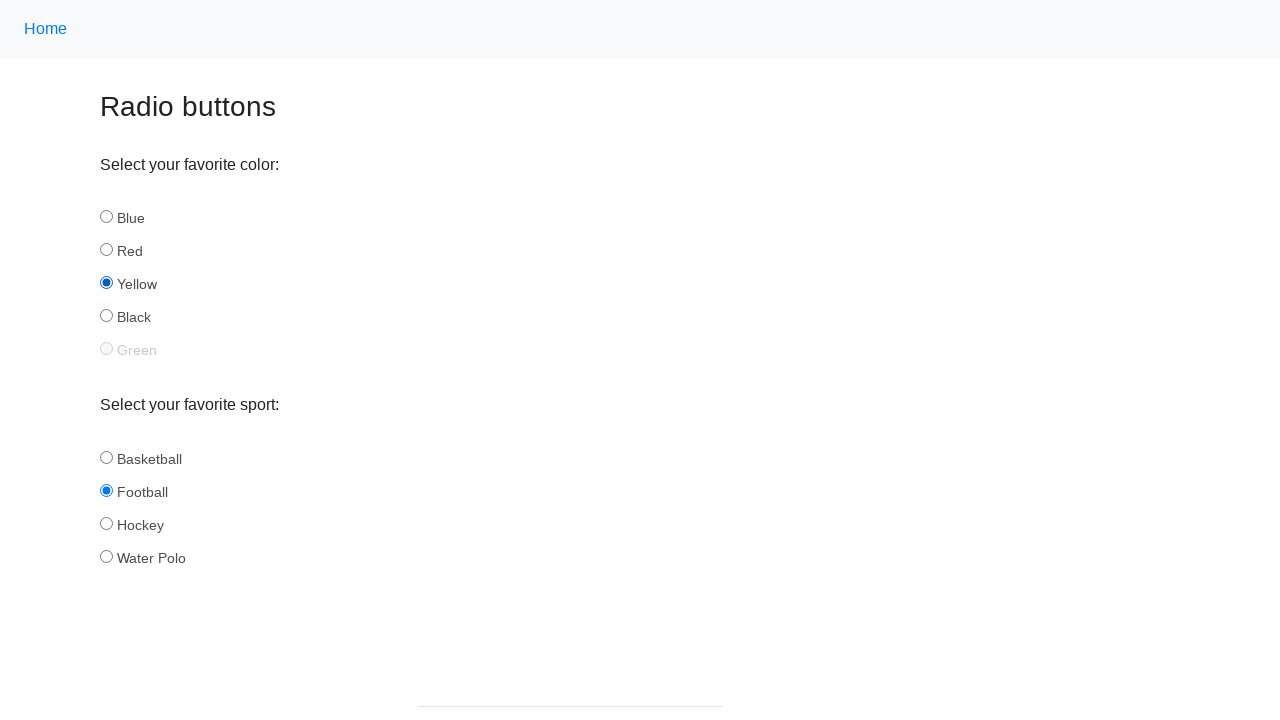